Tests an e-commerce flow by adding multiple vegetables to cart, applying a promo code, and verifying the promo message

Starting URL: https://rahulshettyacademy.com/seleniumPractise/#/

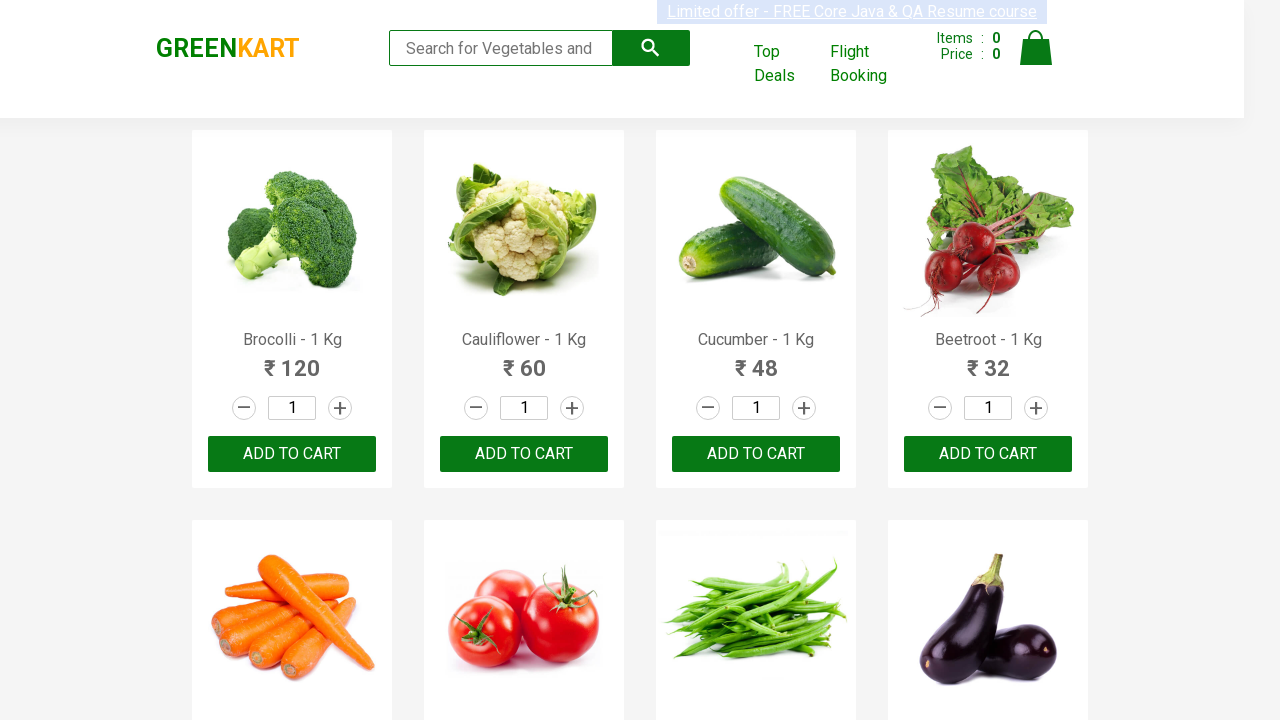

Waited for product names to load
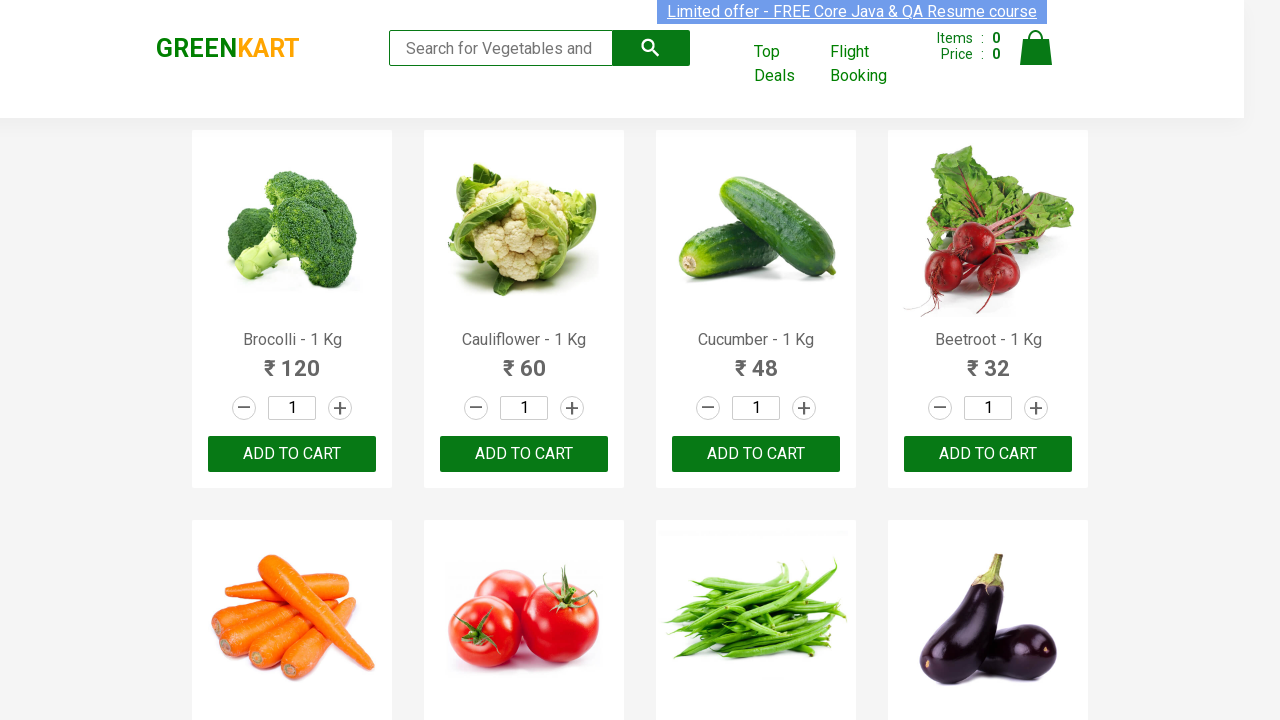

Retrieved all product elements from page
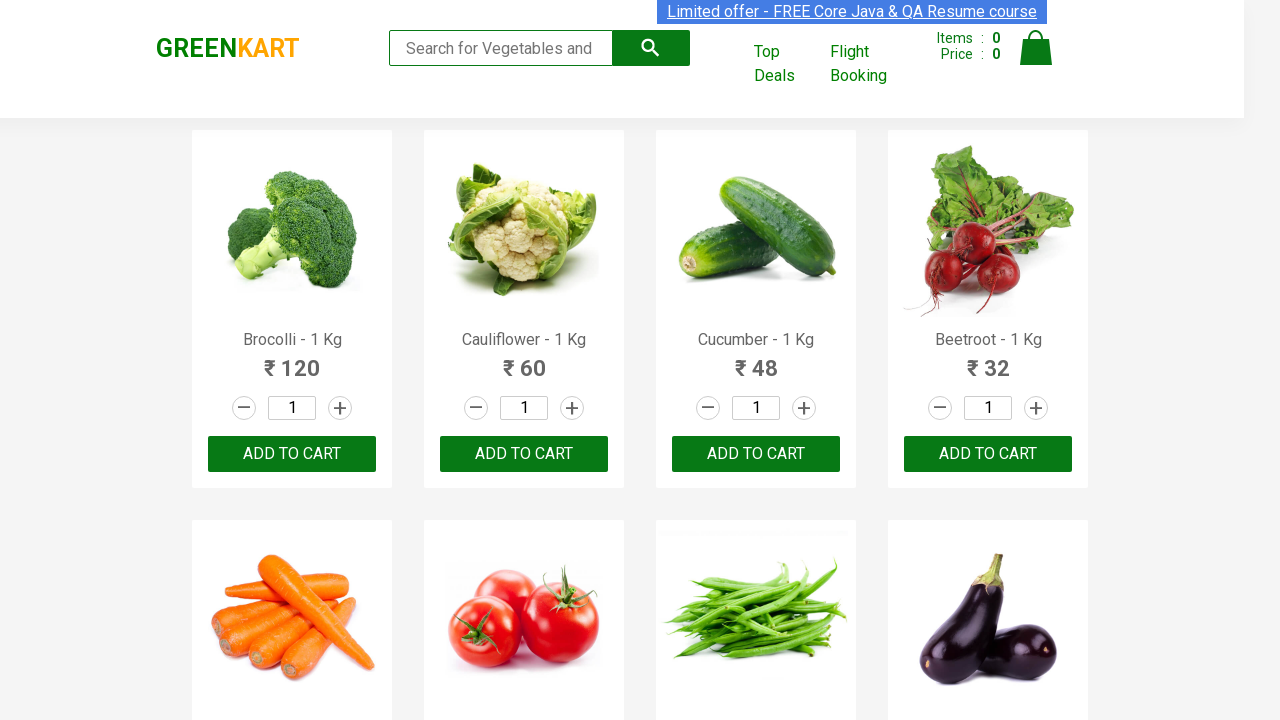

Added 'Brocolli' to cart at (292, 454) on div.product-action button >> nth=0
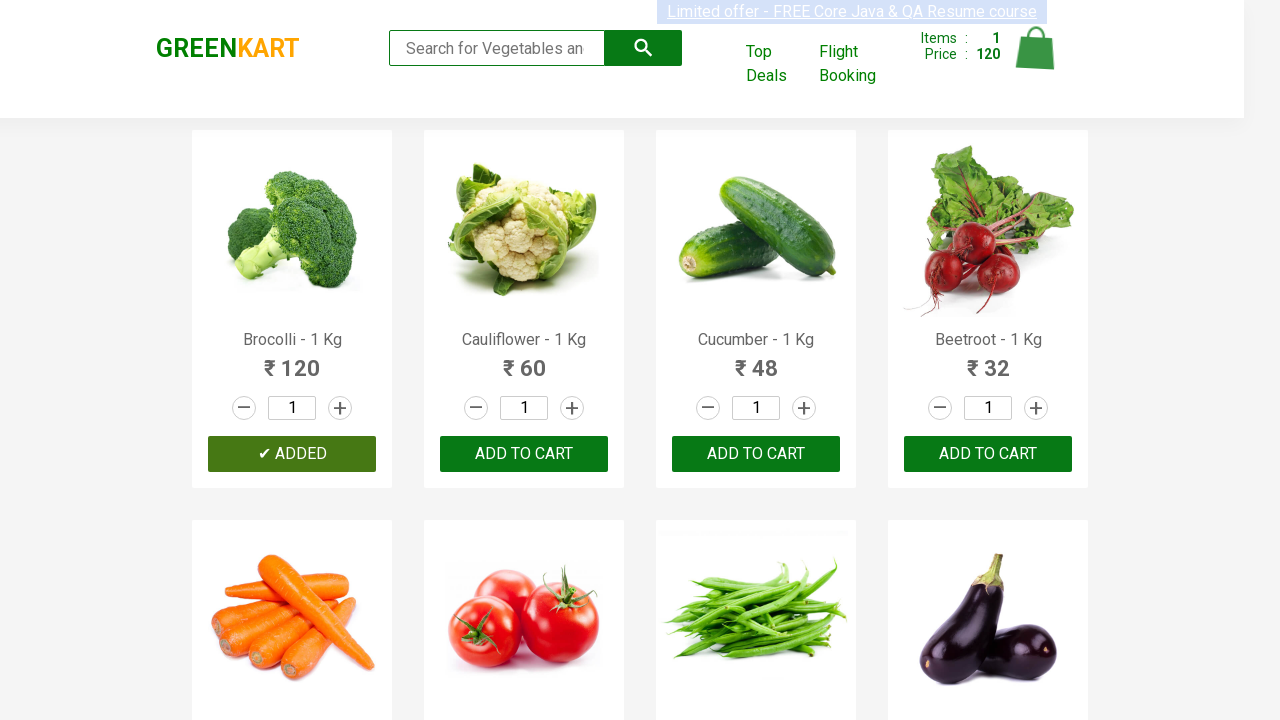

Added 'Cucumber' to cart at (756, 454) on div.product-action button >> nth=2
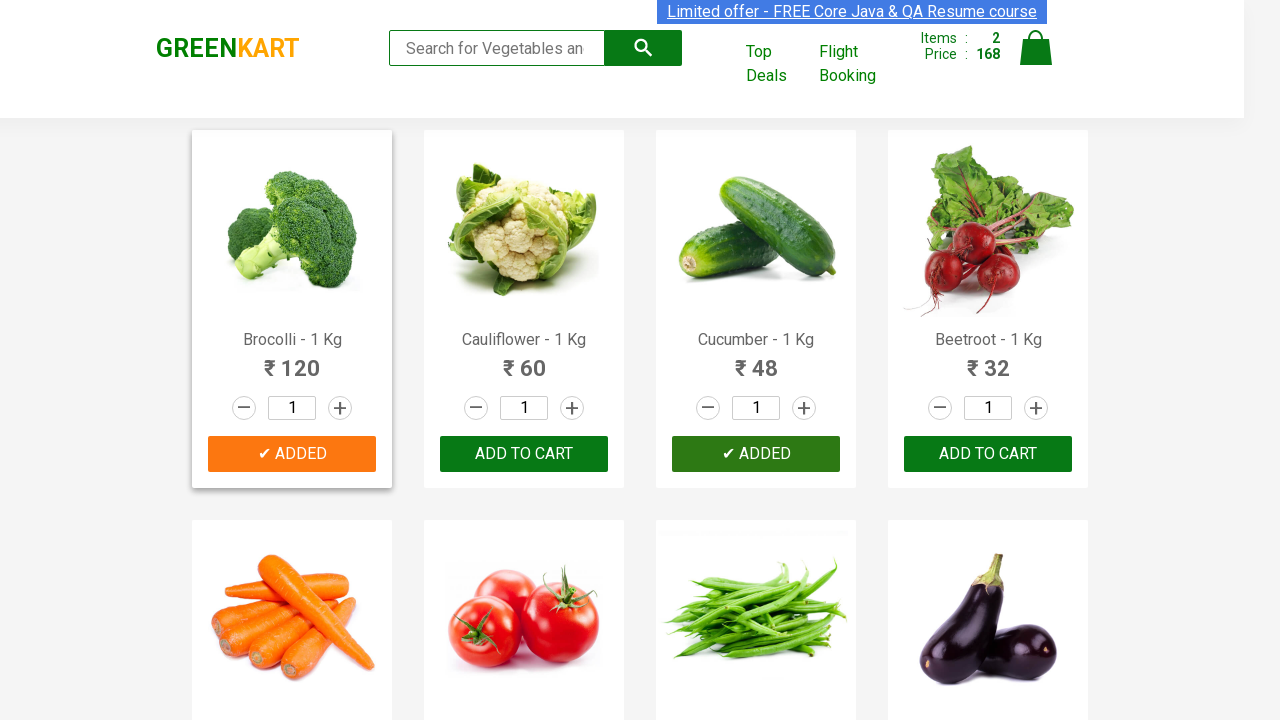

Added 'Beetroot' to cart at (988, 454) on div.product-action button >> nth=3
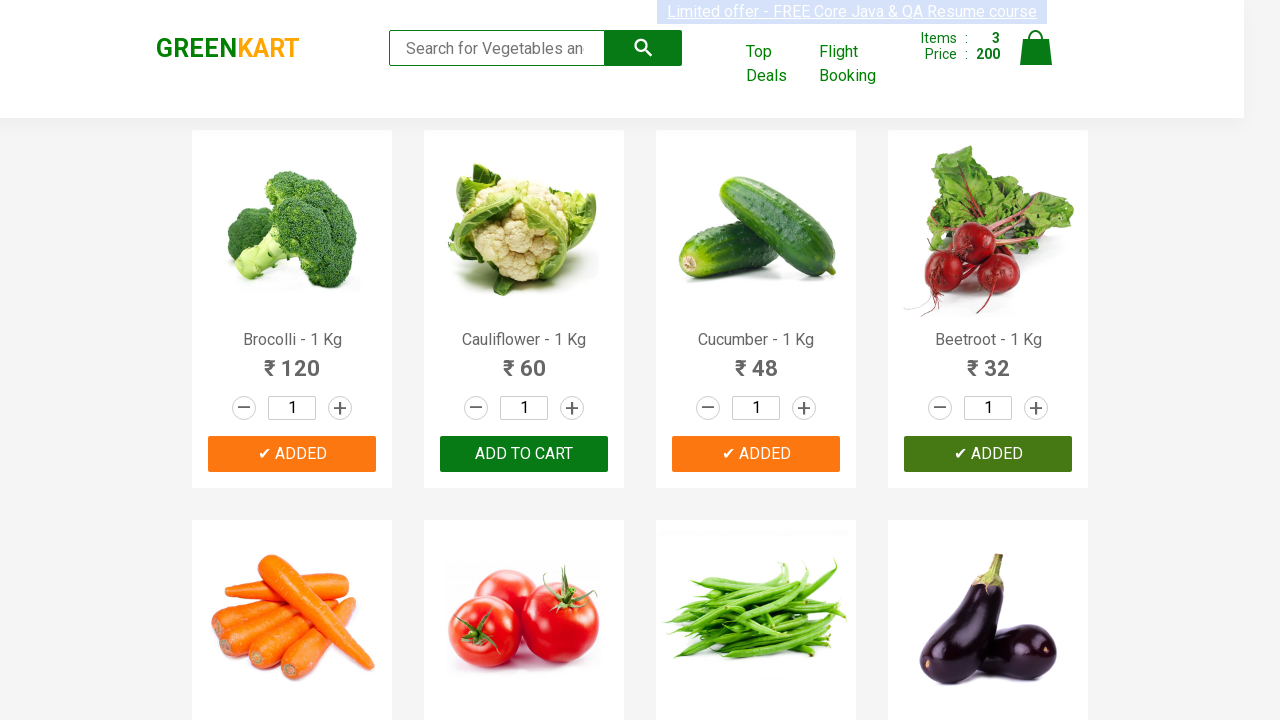

Added 'Carrot' to cart at (292, 360) on div.product-action button >> nth=4
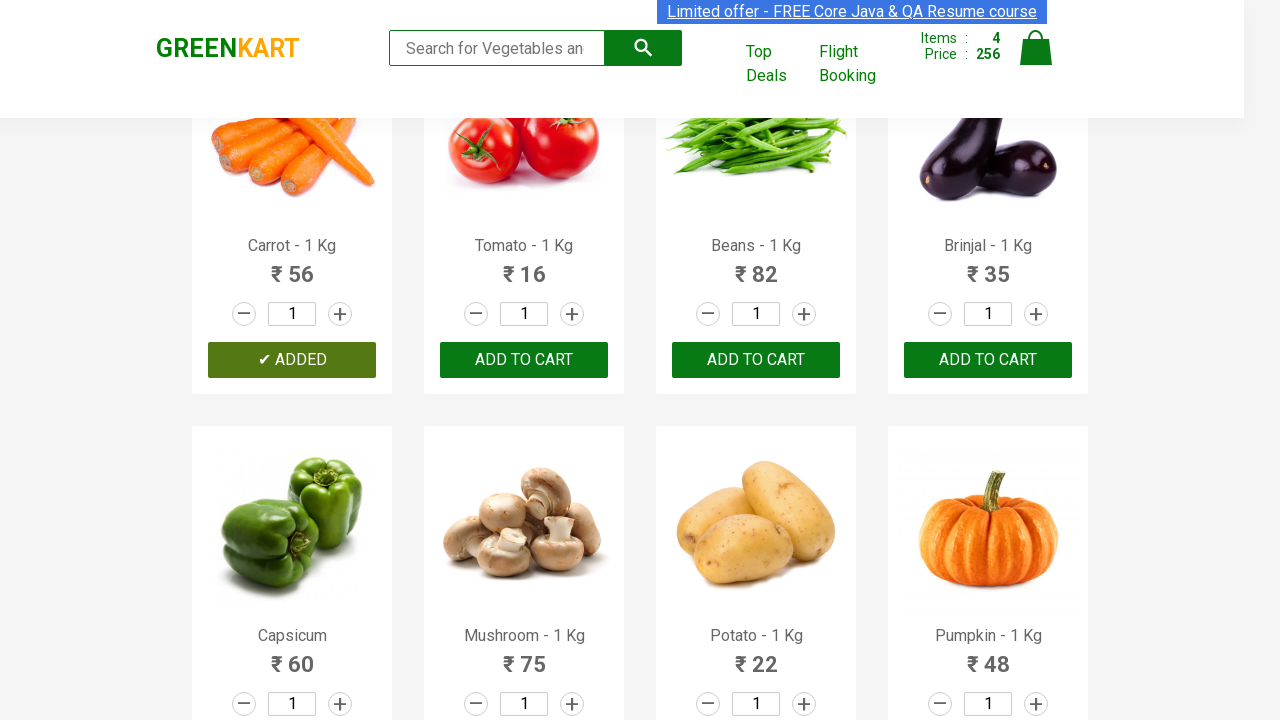

Clicked cart icon to view cart at (1036, 48) on img[alt='Cart']
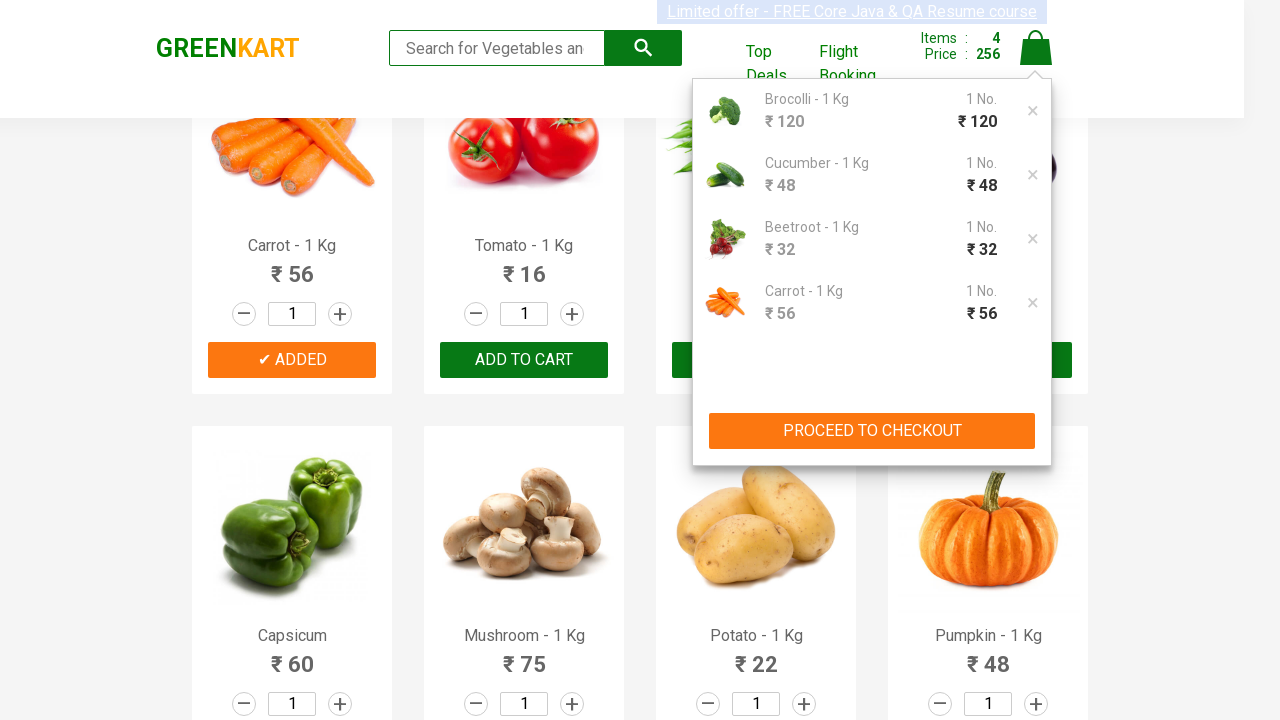

Clicked 'PROCEED TO CHECKOUT' button at (872, 431) on xpath=//button[contains(text(),'PROCEED TO CHECKOUT')]
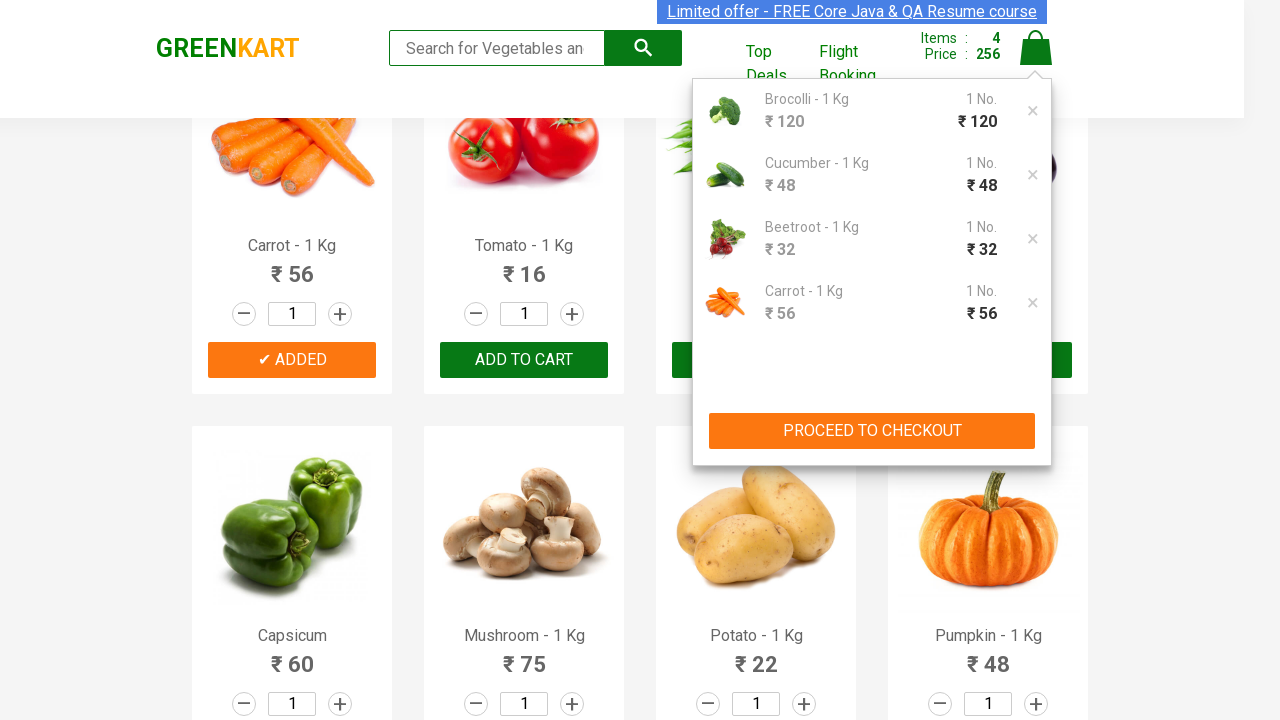

Promo code input field is now visible
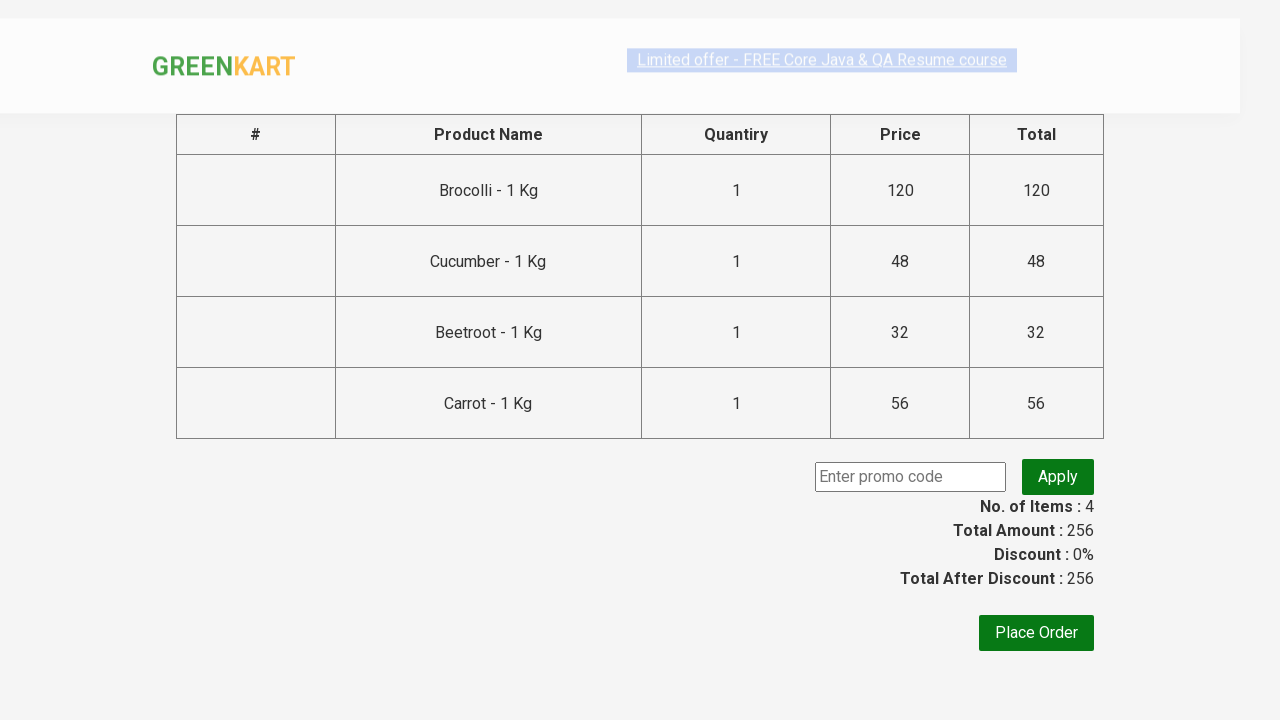

Entered promo code 'rahulshettyacademy' on input.promoCode
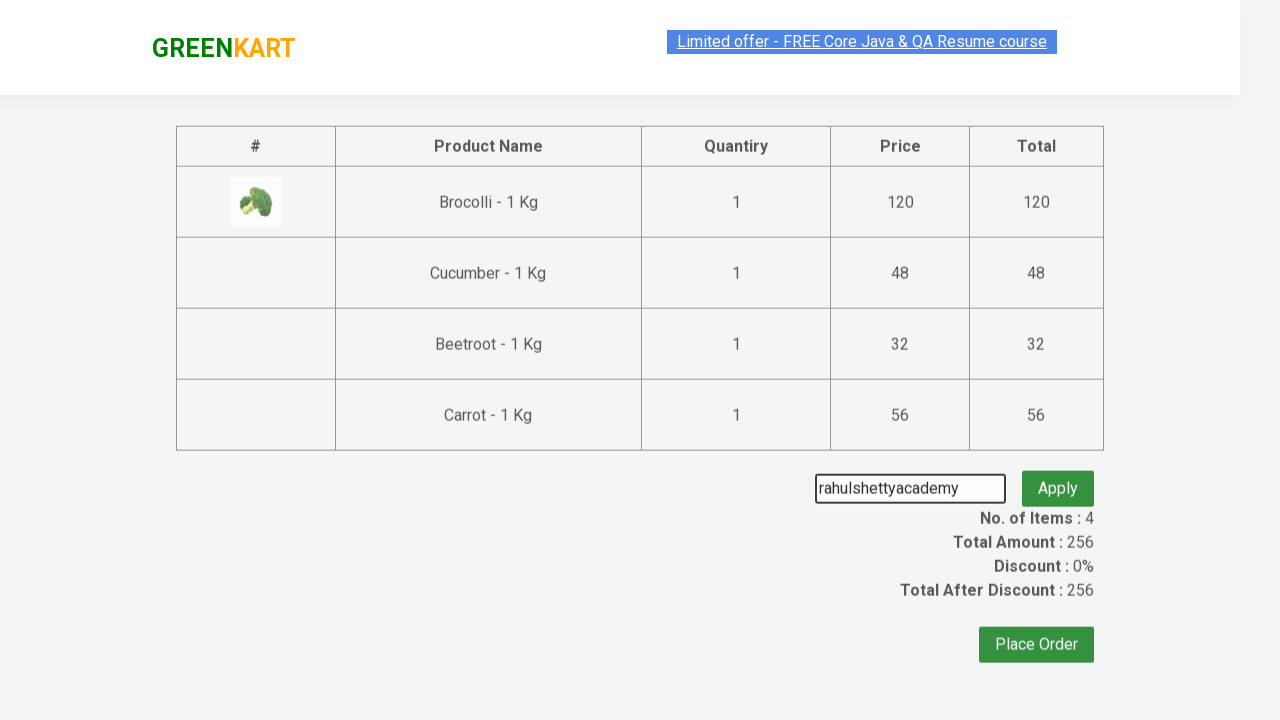

Clicked apply promo button at (1058, 477) on button.promoBtn
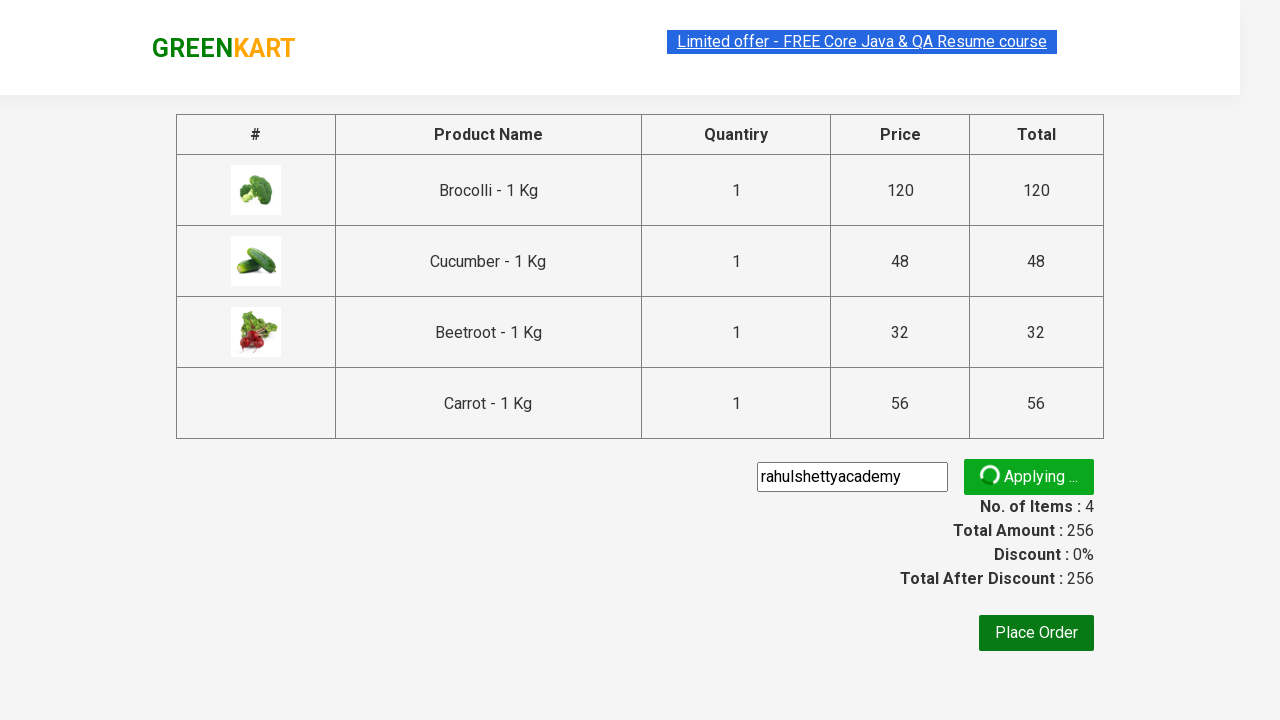

Promo info message appeared
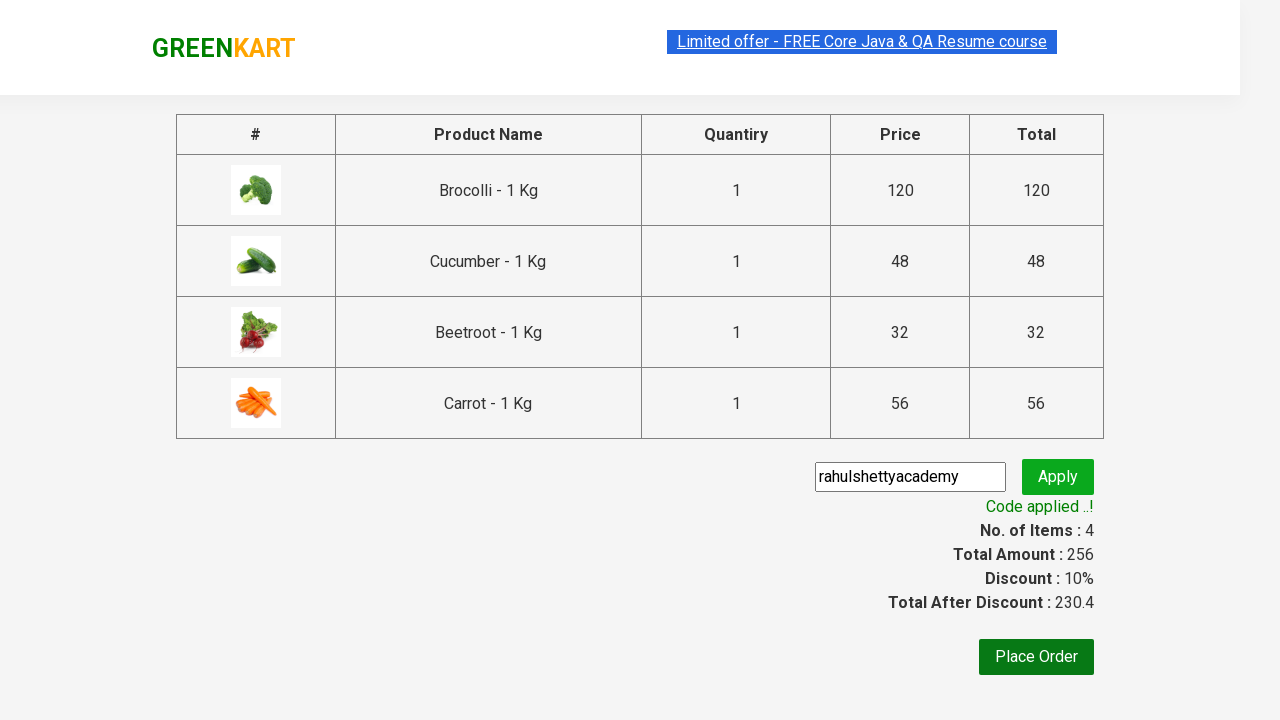

Retrieved promo message: 'Code applied ..!'
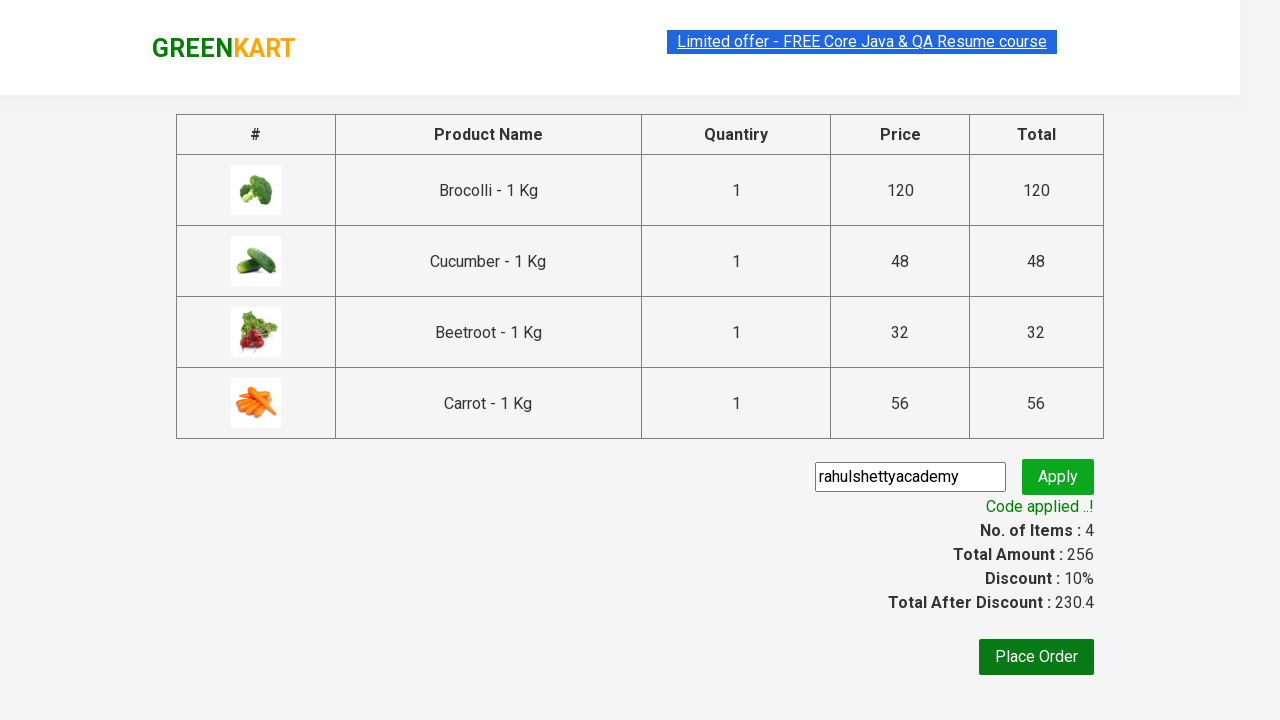

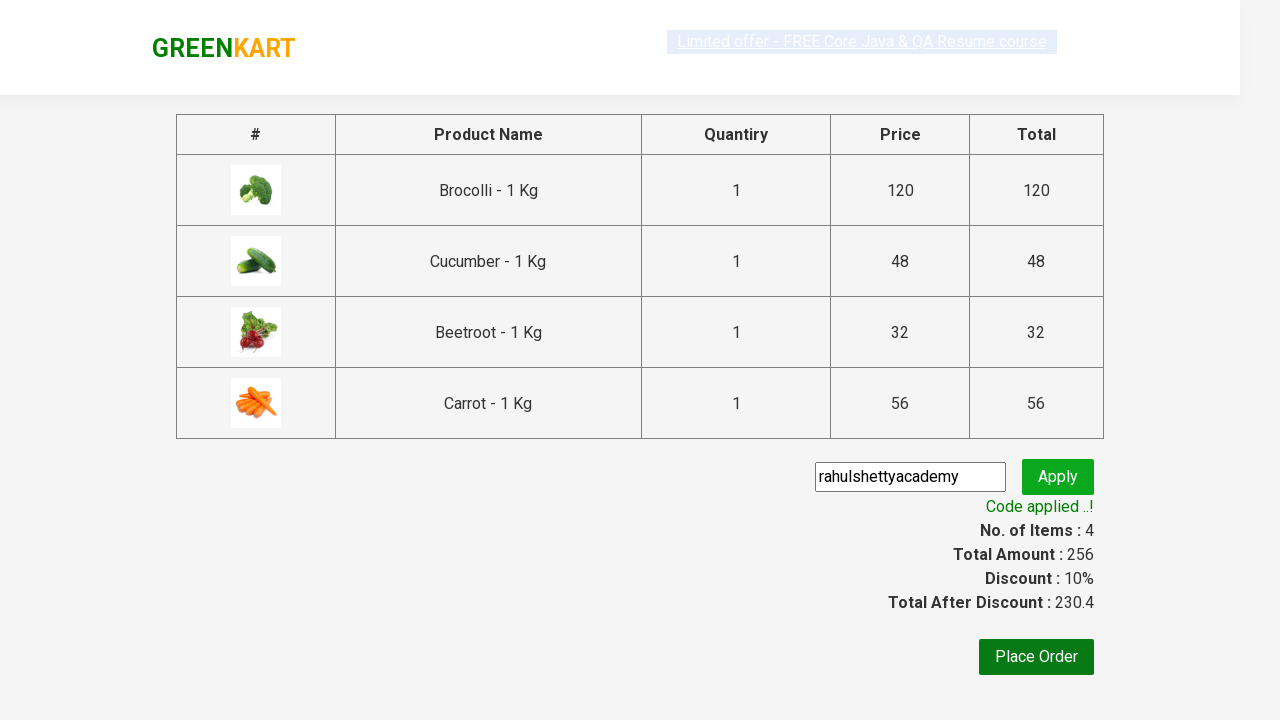